Tests the practice form by filling in name, email, and mobile number fields

Starting URL: https://demoqa.com/automation-practice-form

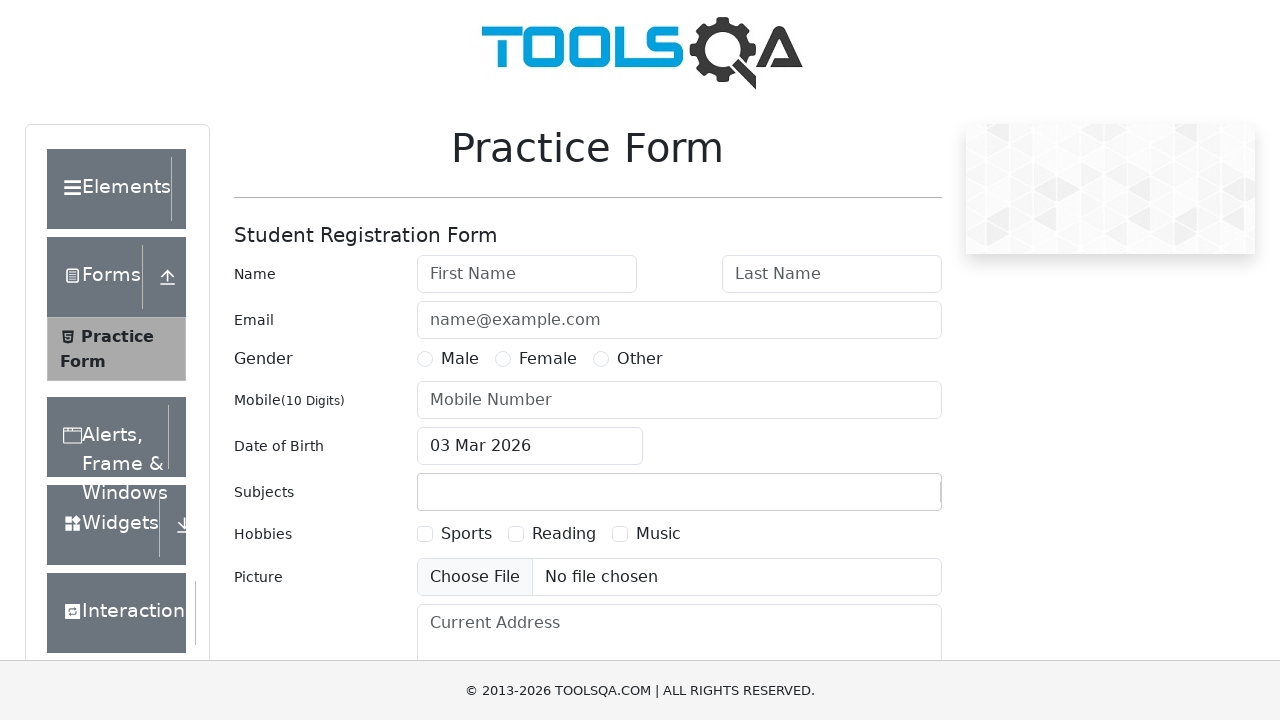

Filled first name field with 'Marcus' on #firstName
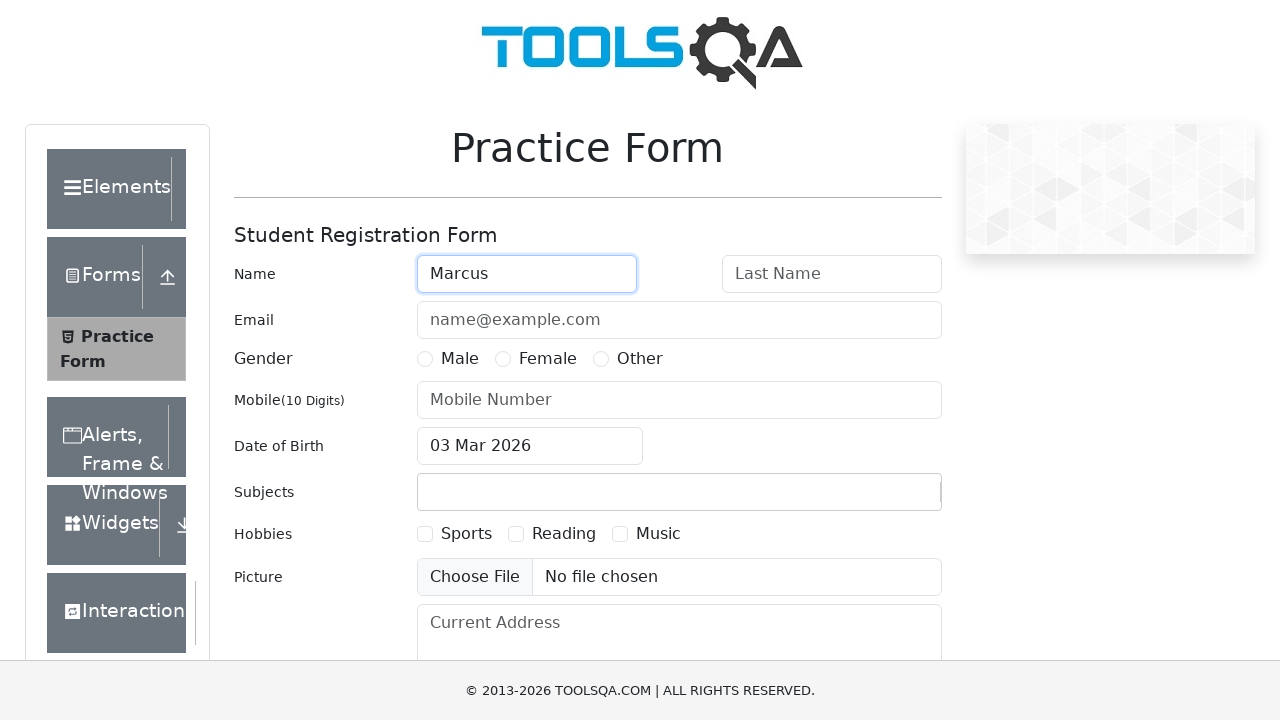

Filled last name field with 'Thompson' on #lastName
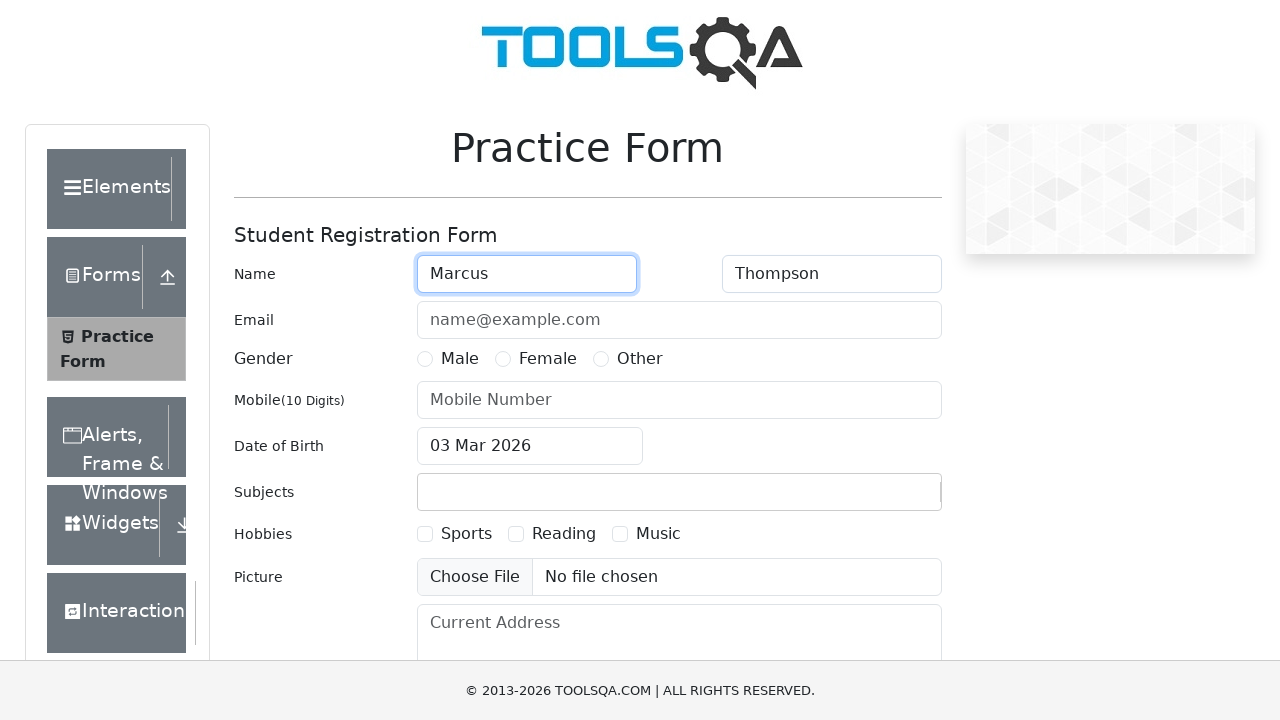

Filled email field with 'marcus.thompson@example.com' on #userEmail
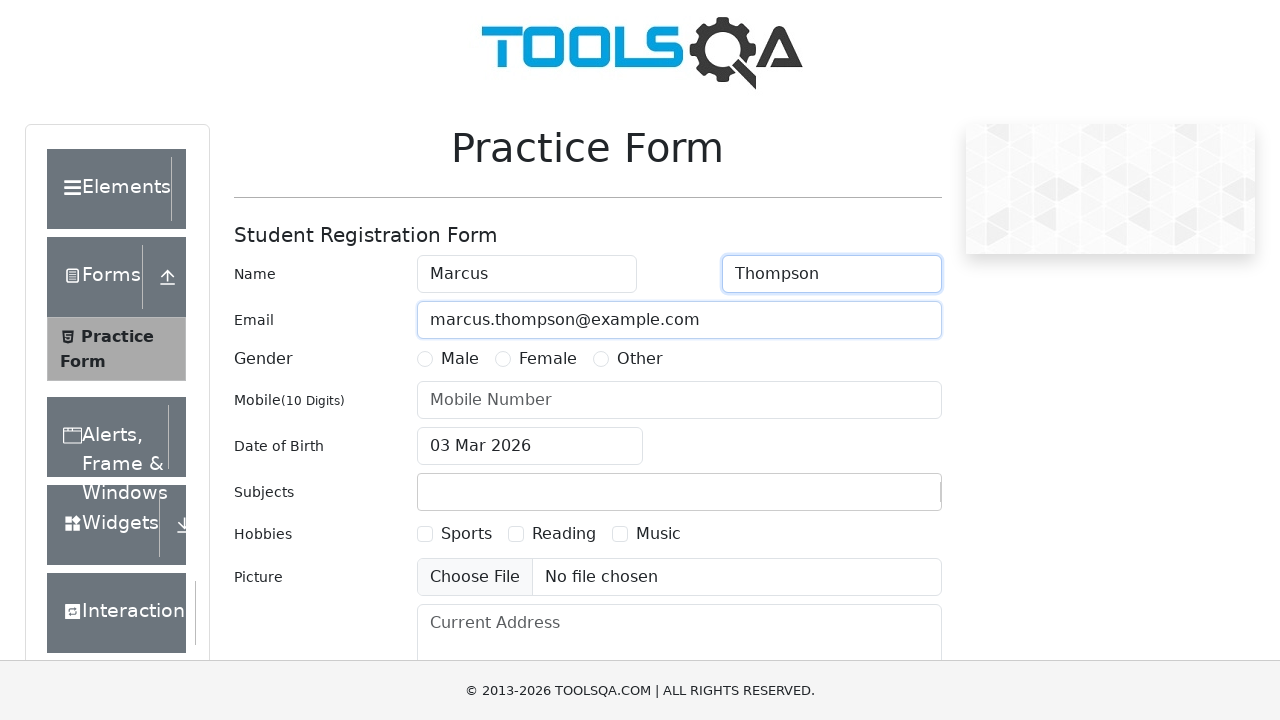

Filled mobile number field with '7845129630' on #userNumber
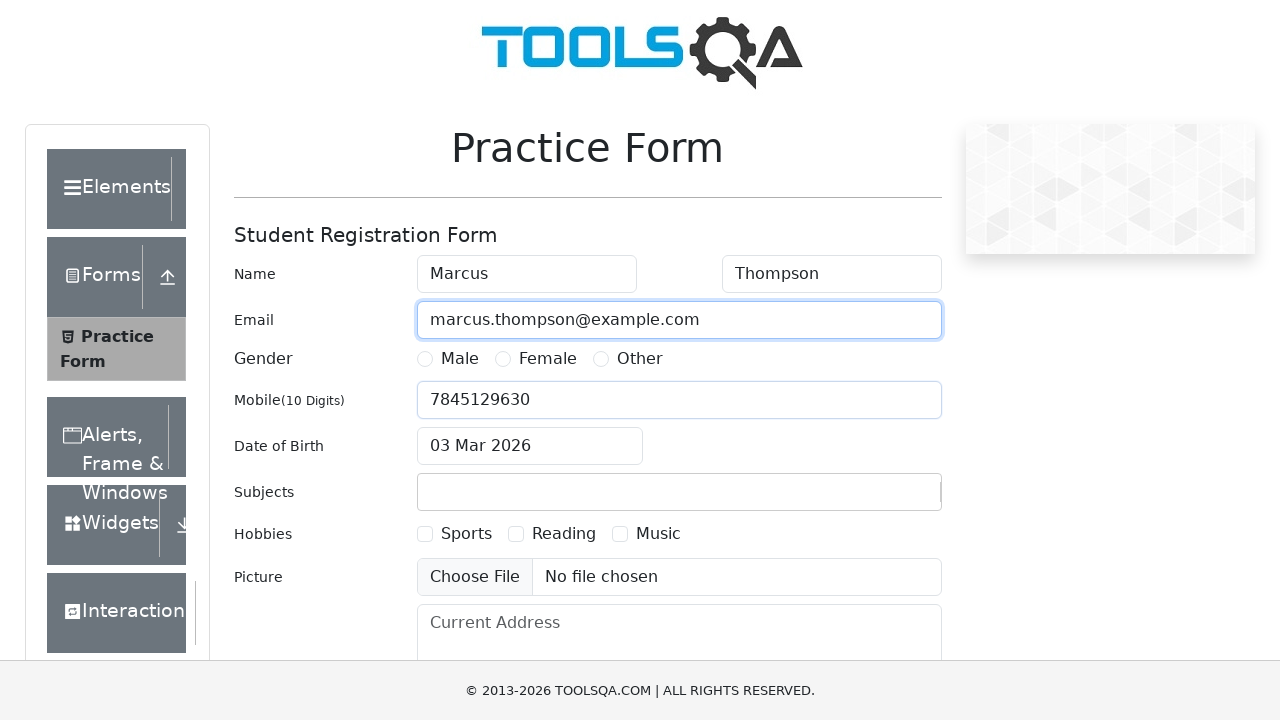

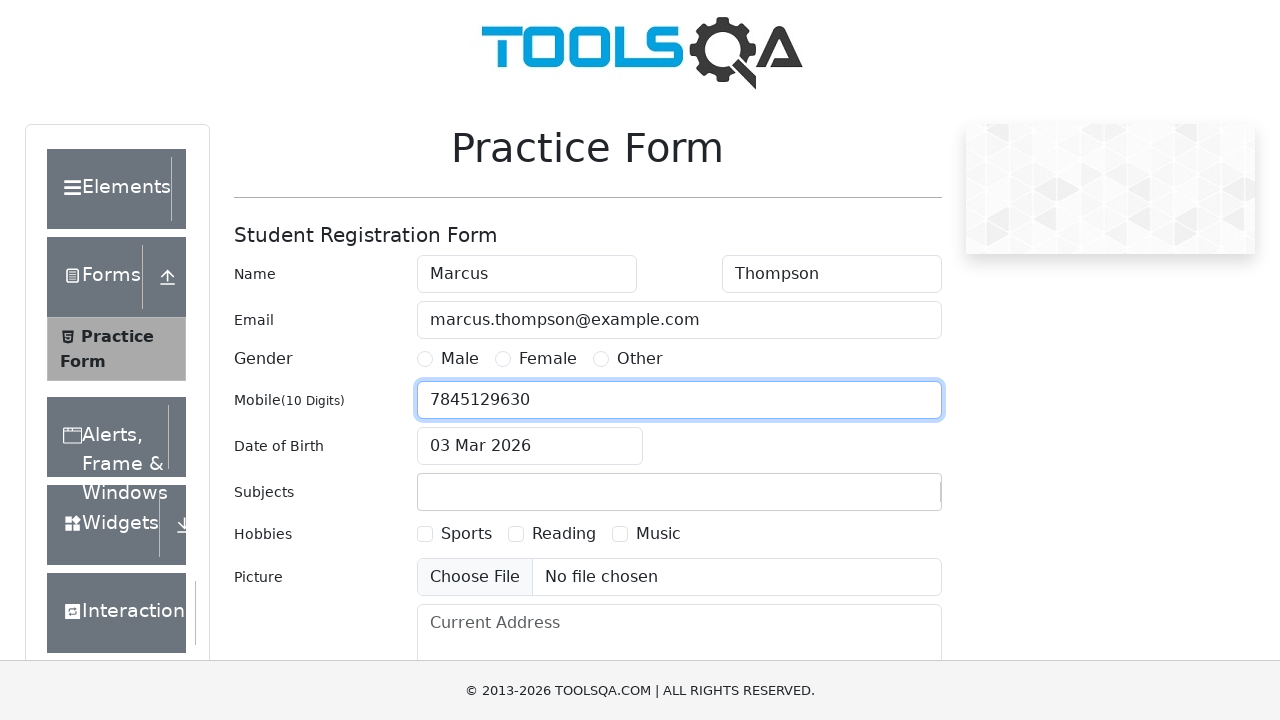